Tests window switching functionality by clicking a link that opens a new window and verifying the new window's title

Starting URL: https://the-internet.herokuapp.com/windows

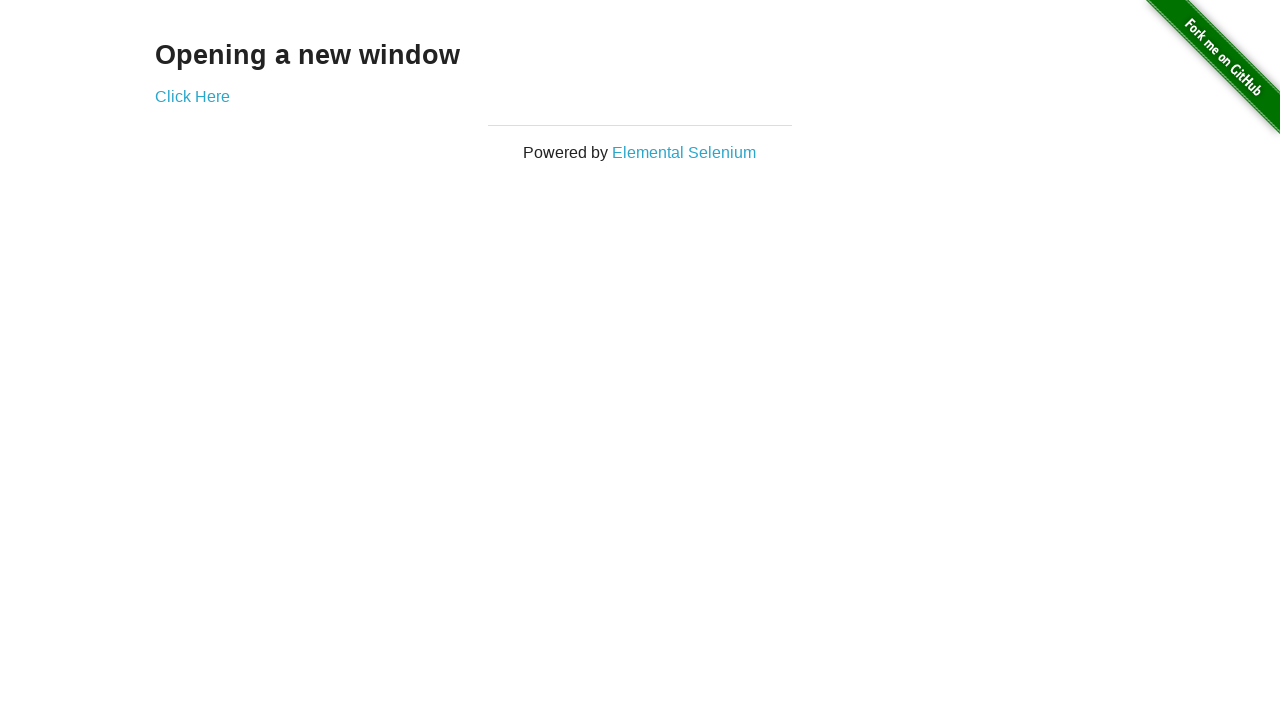

Clicked 'Click Here' link to open new window at (192, 96) on a:has-text('Click Here')
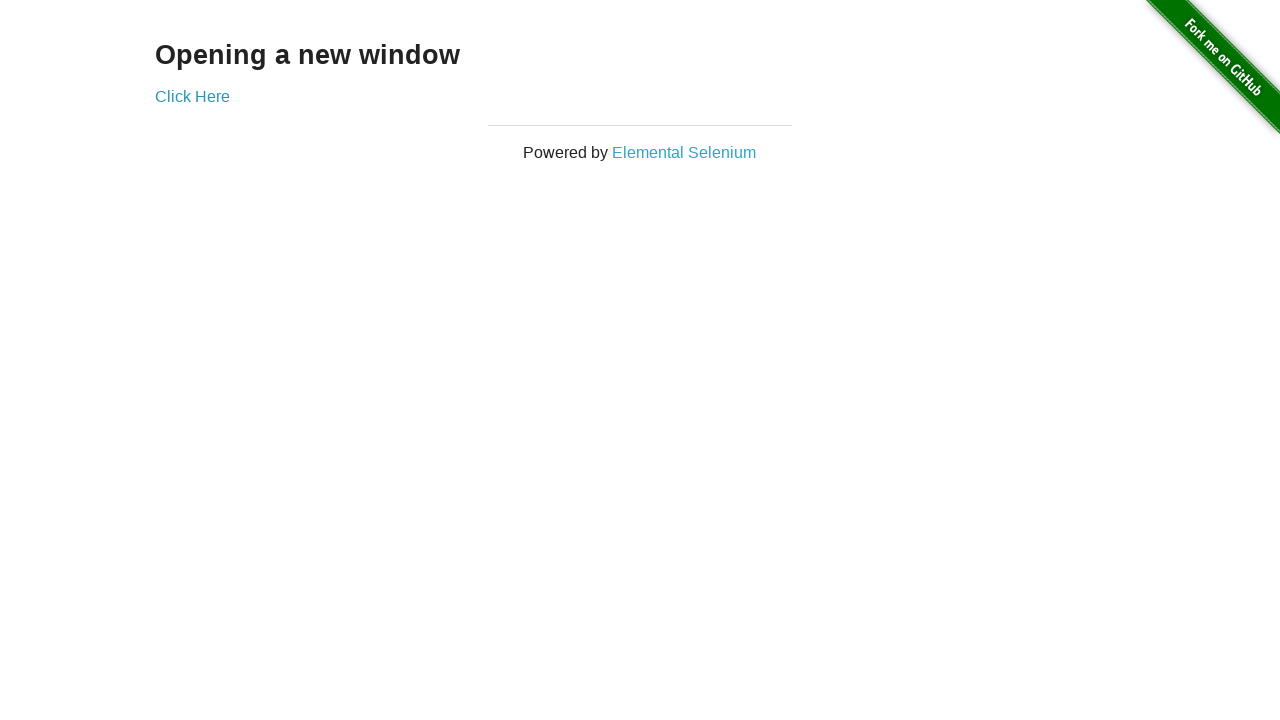

New window opened and captured
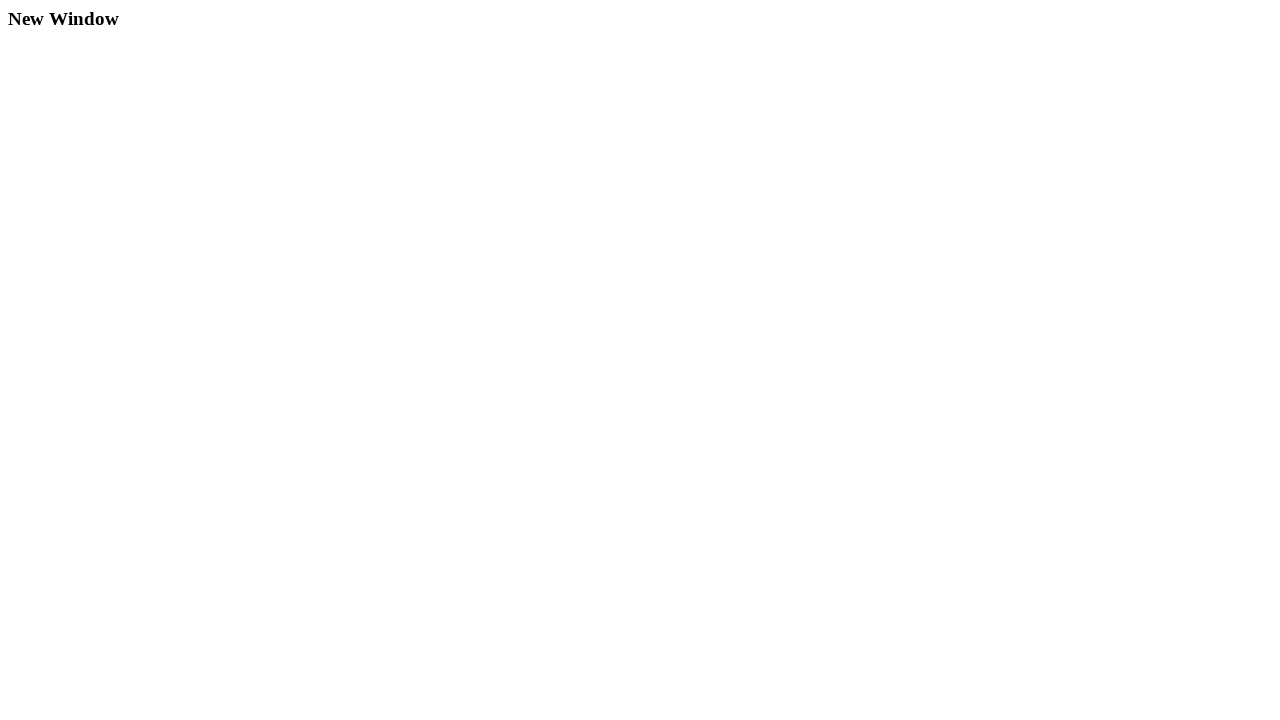

New window finished loading
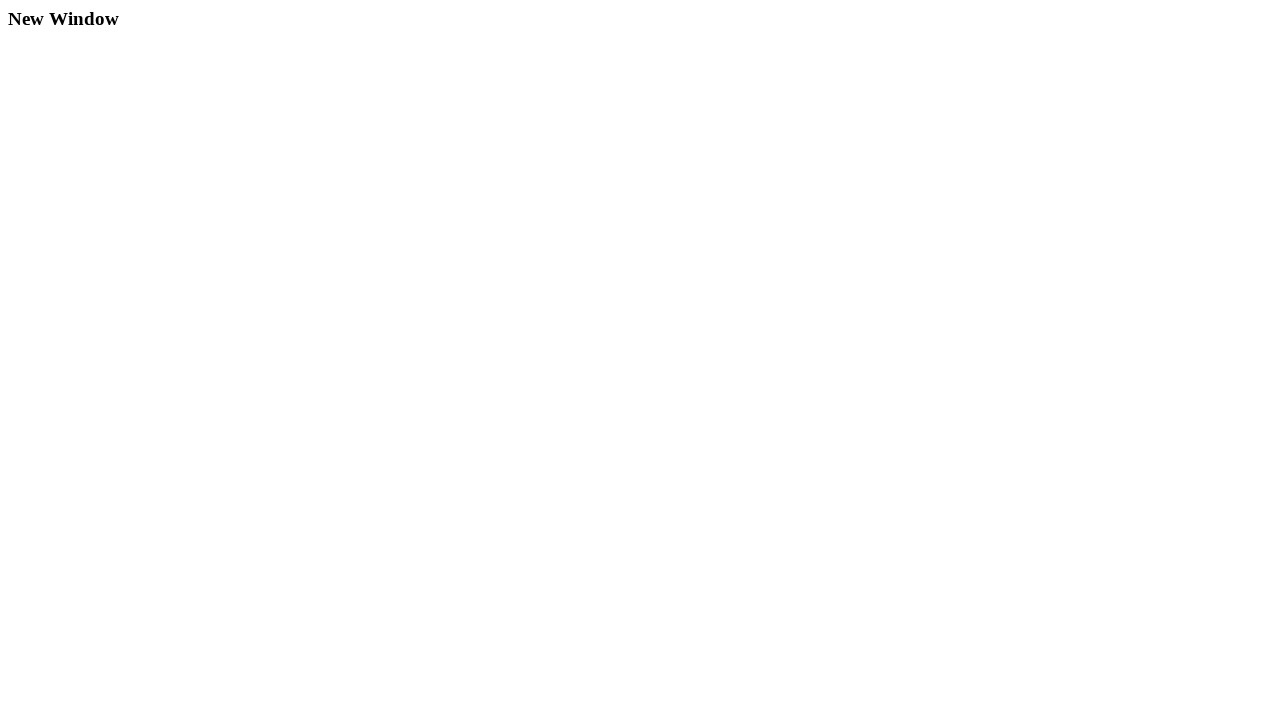

Verified new window title is 'New Window'
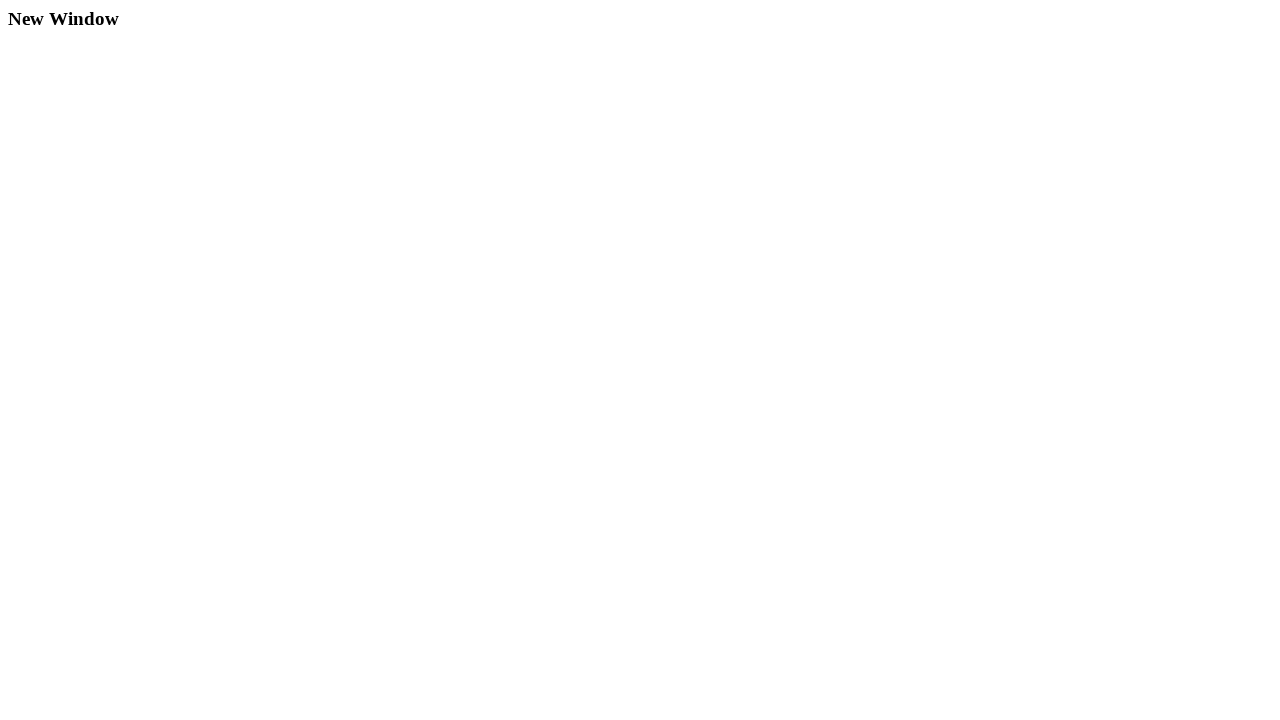

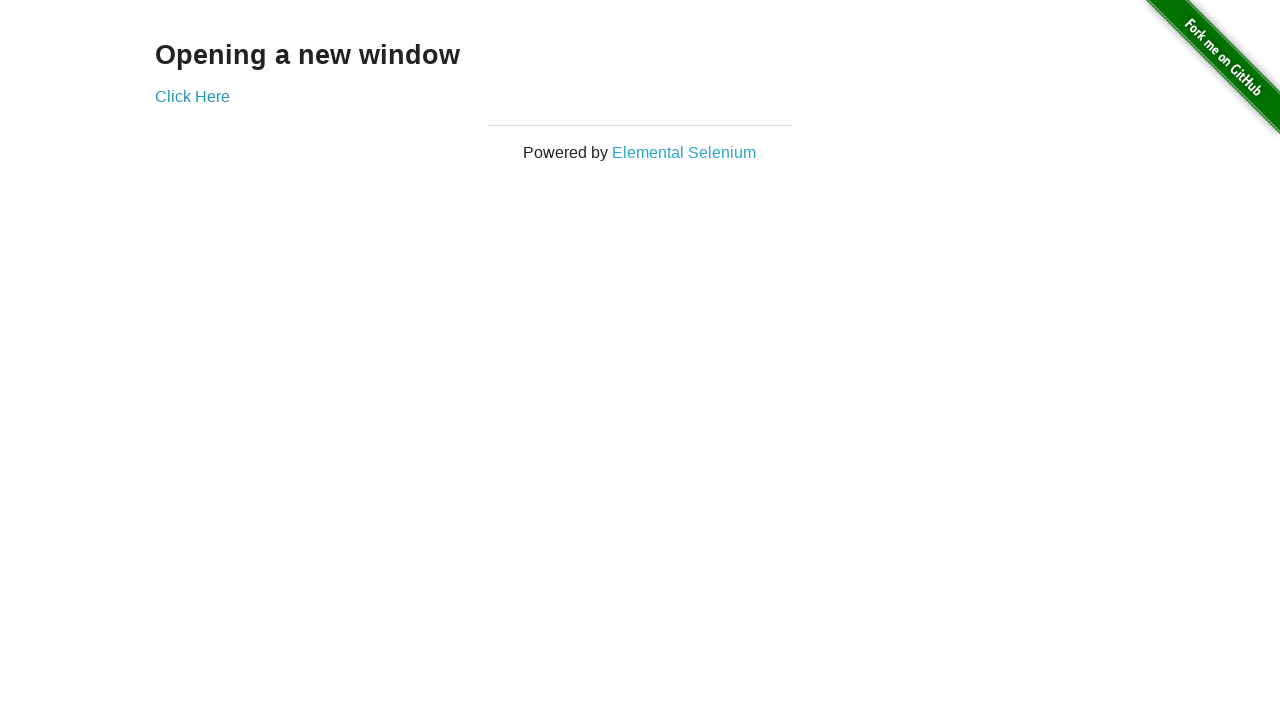